Tests selecting "India" from a single-selectable dropdown menu on a demo site

Starting URL: https://www.globalsqa.com/demo-site/select-dropdown-menu/

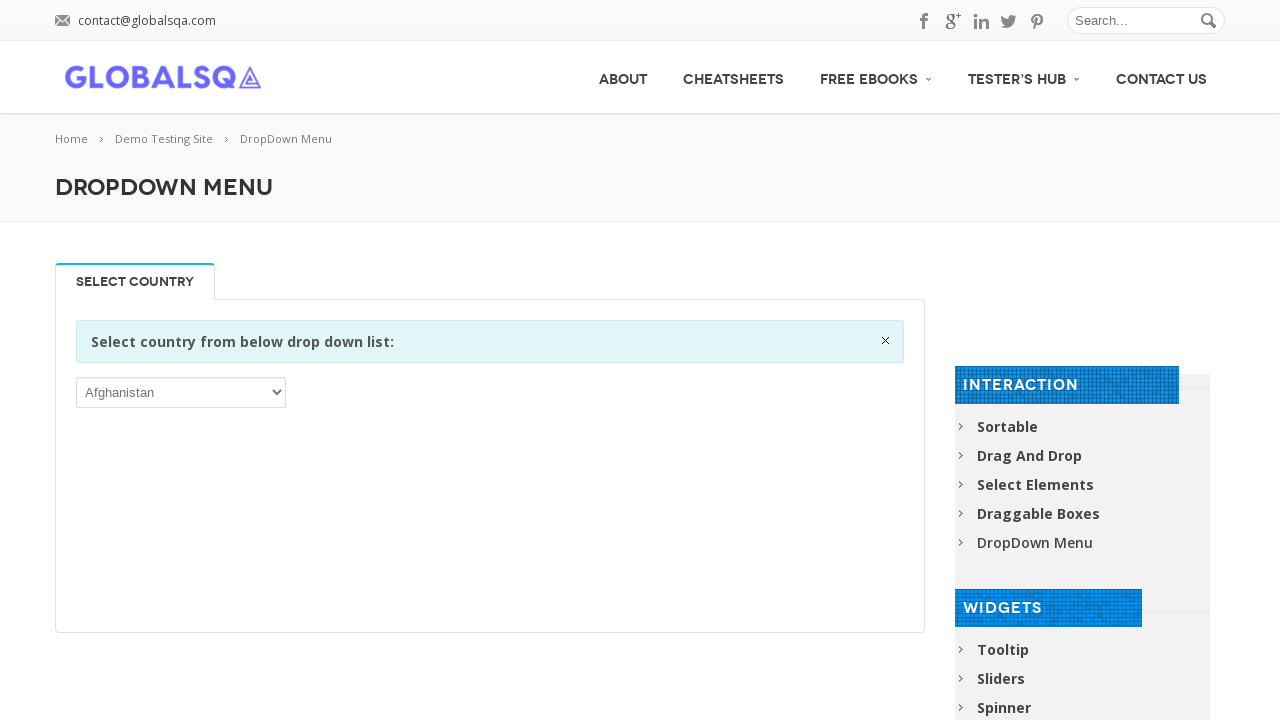

Waited for select dropdown to be visible
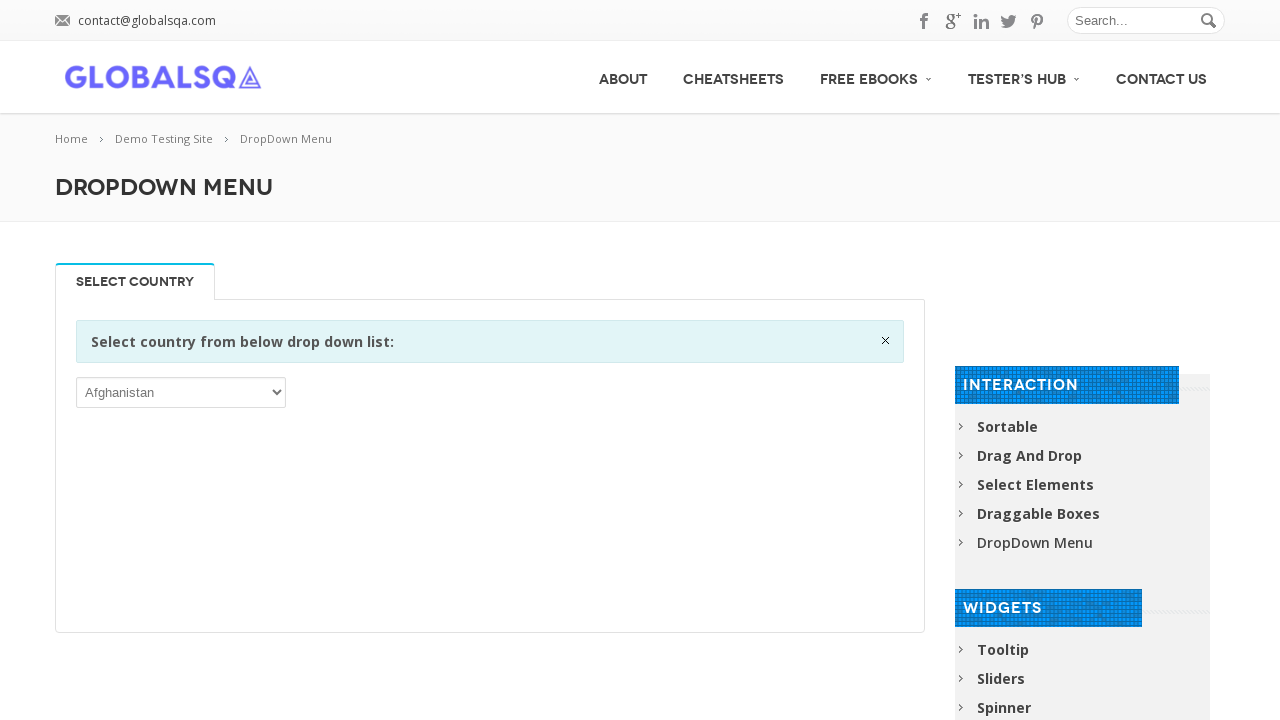

Selected 'India' from the single-selectable dropdown menu on select
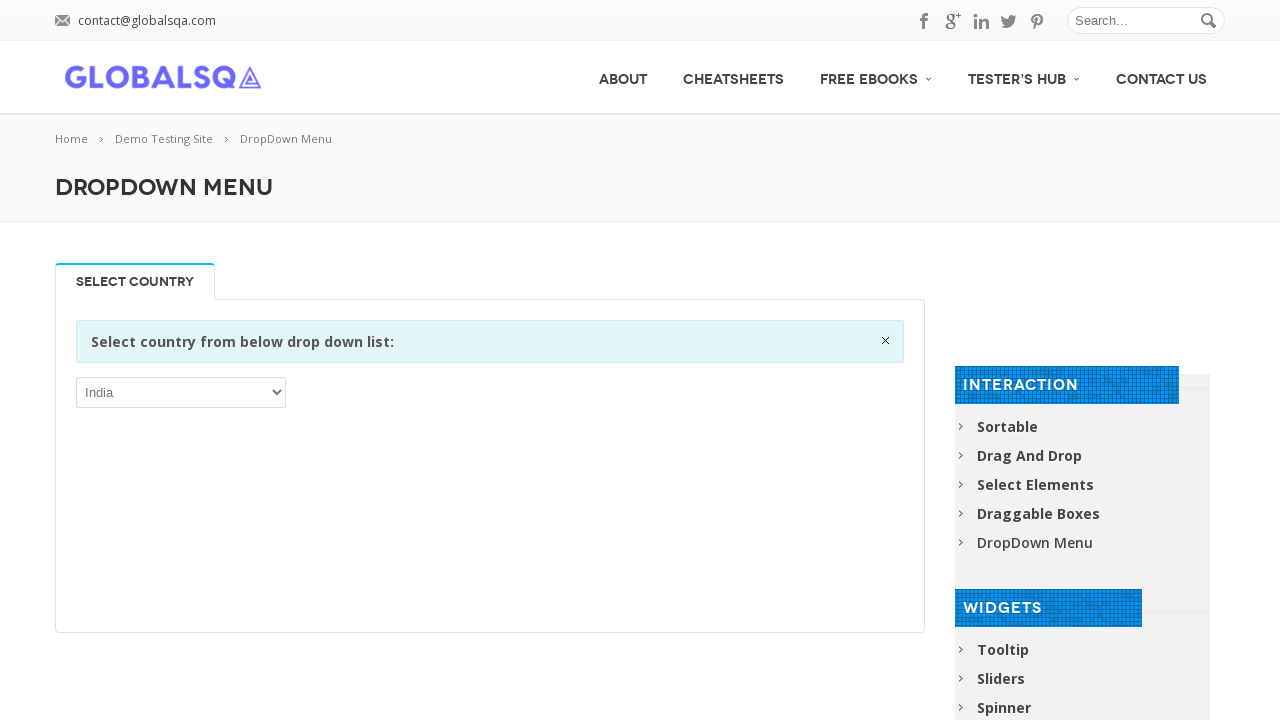

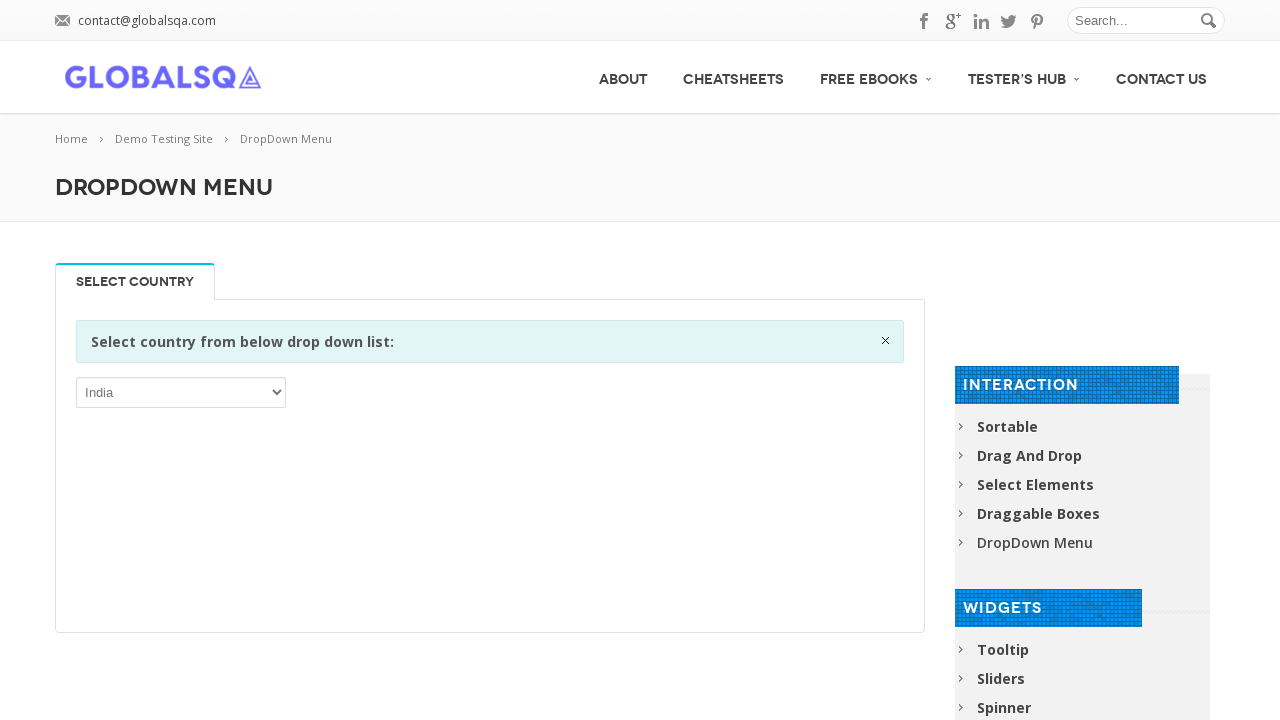